Tests sorting functionality by average rating - sorts products and clicks on the first item to verify correct product

Starting URL: http://practice.automationtesting.in/shop

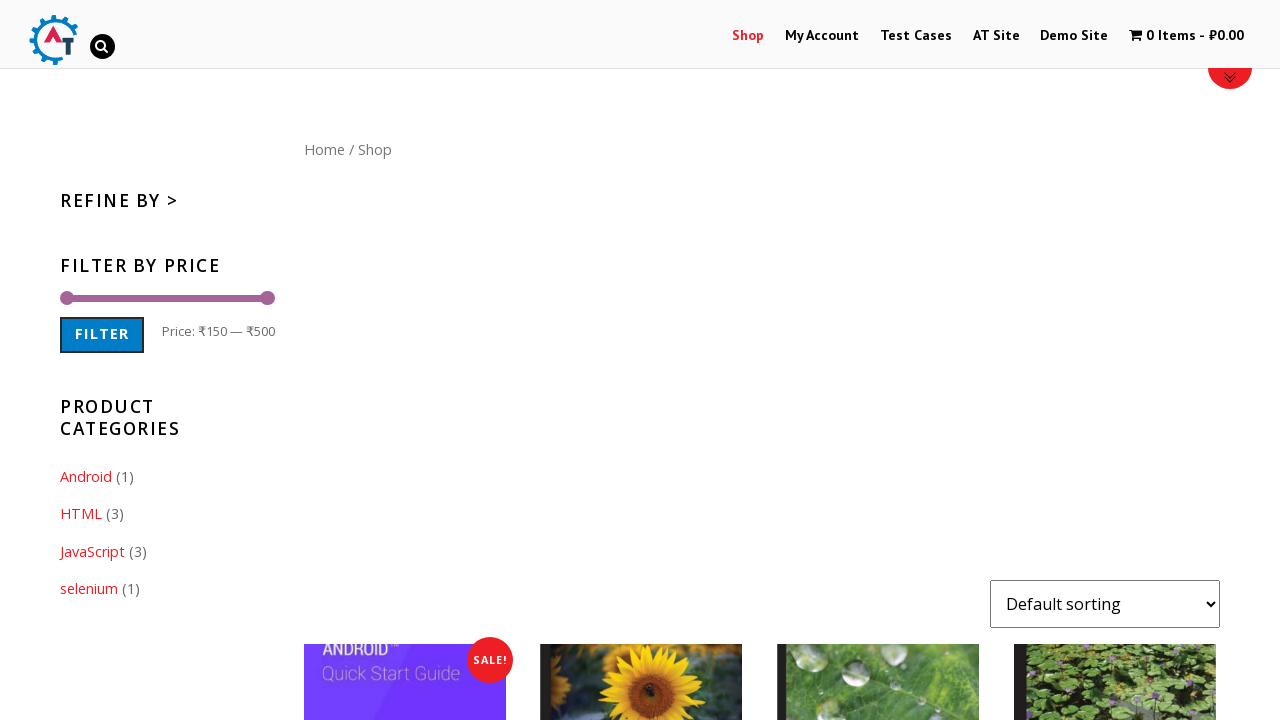

Waited for page to load (networkidle)
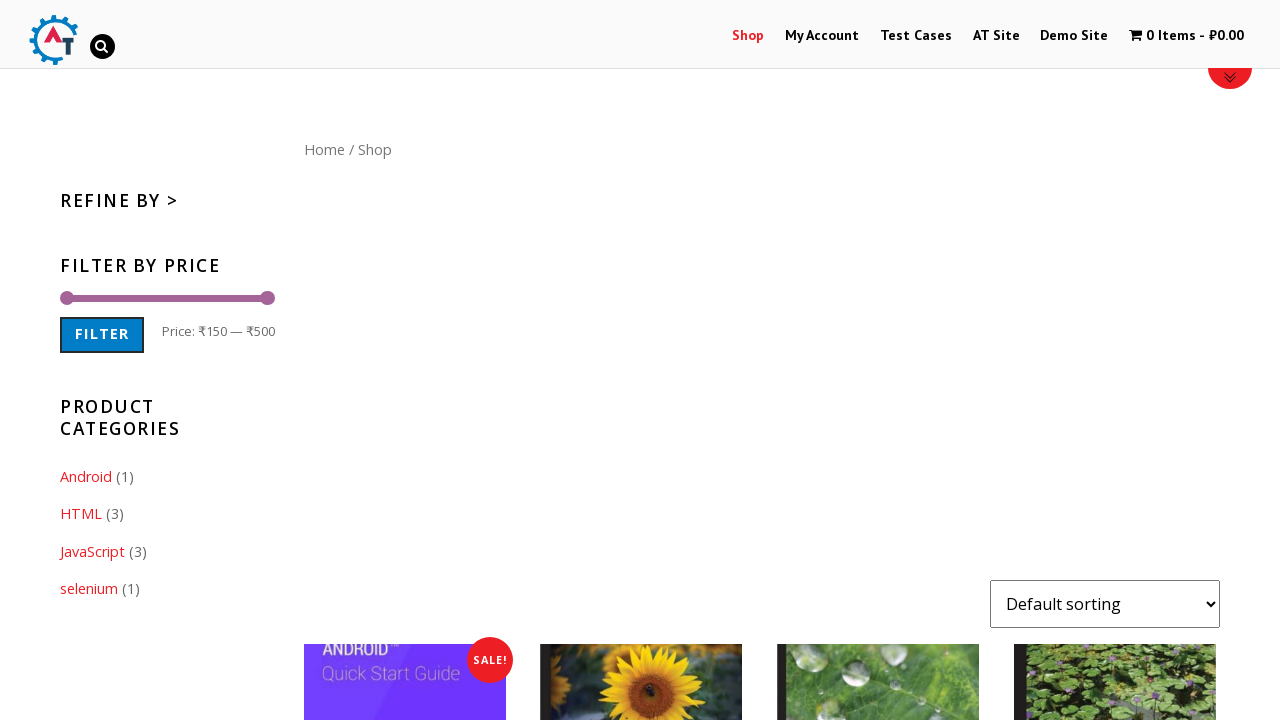

Selected 'rating' option from sort dropdown on #content form select
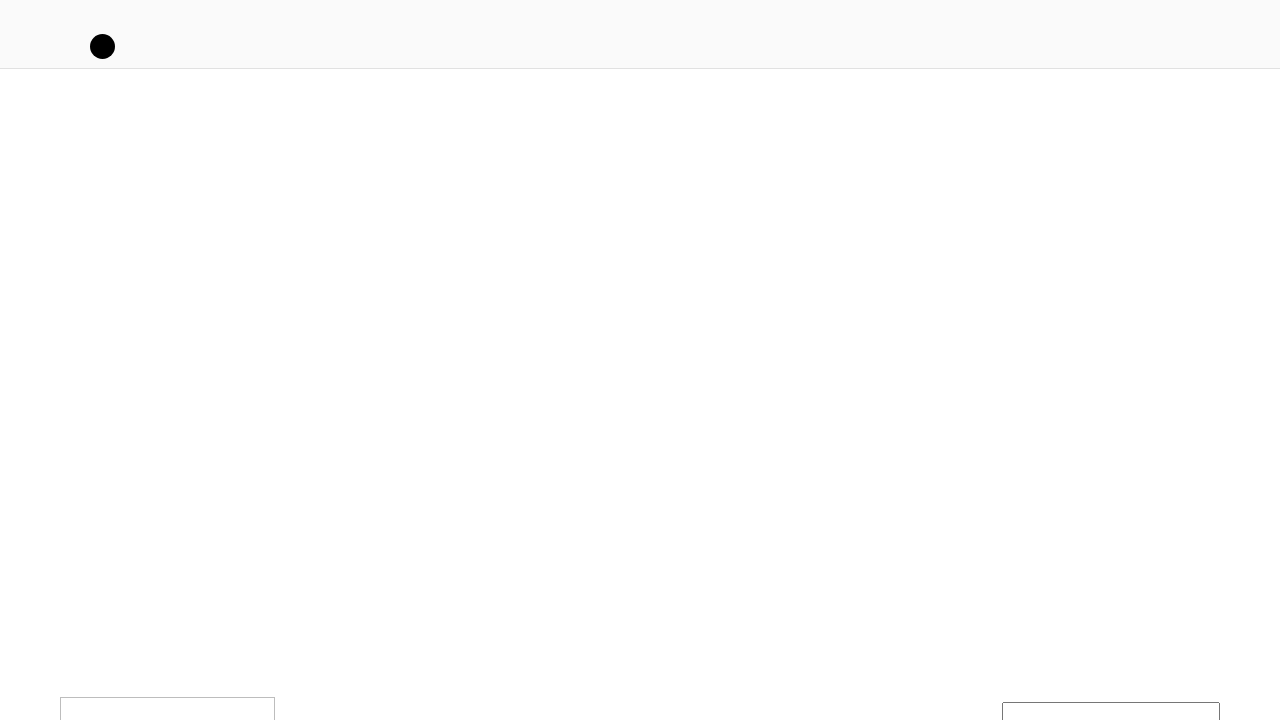

Waited 2 seconds for products to sort by rating
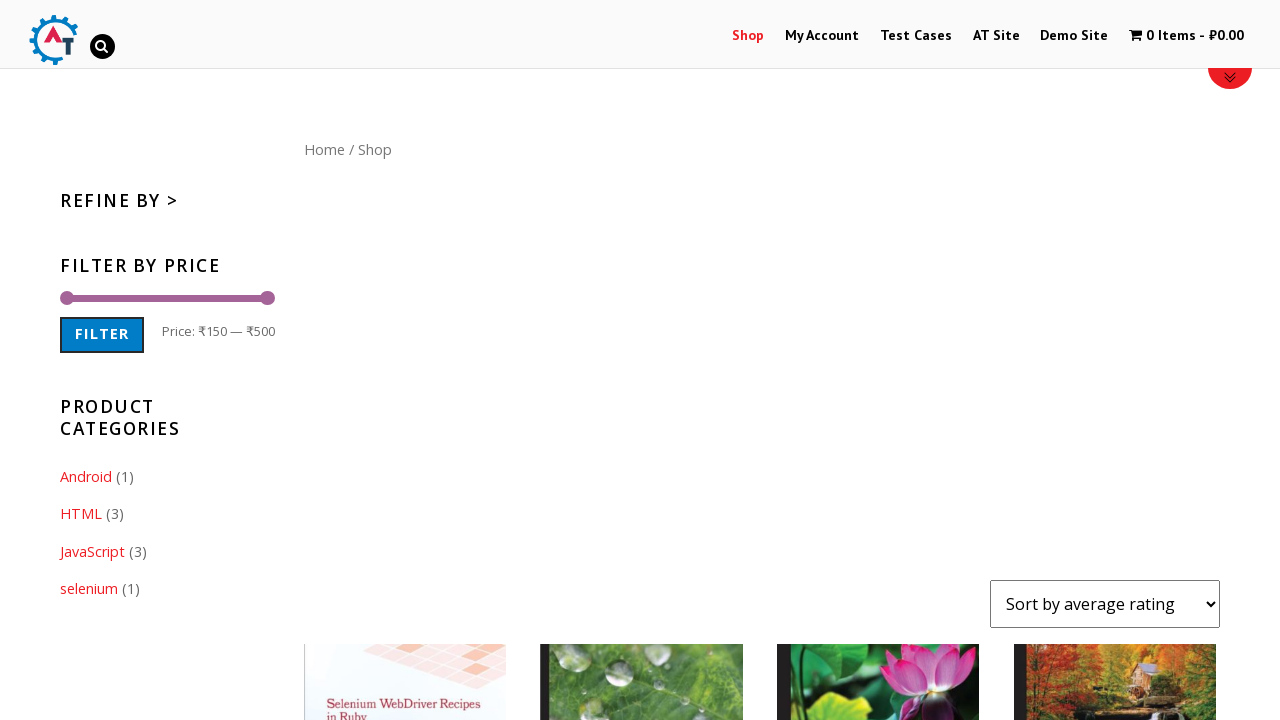

Verified products container is visible
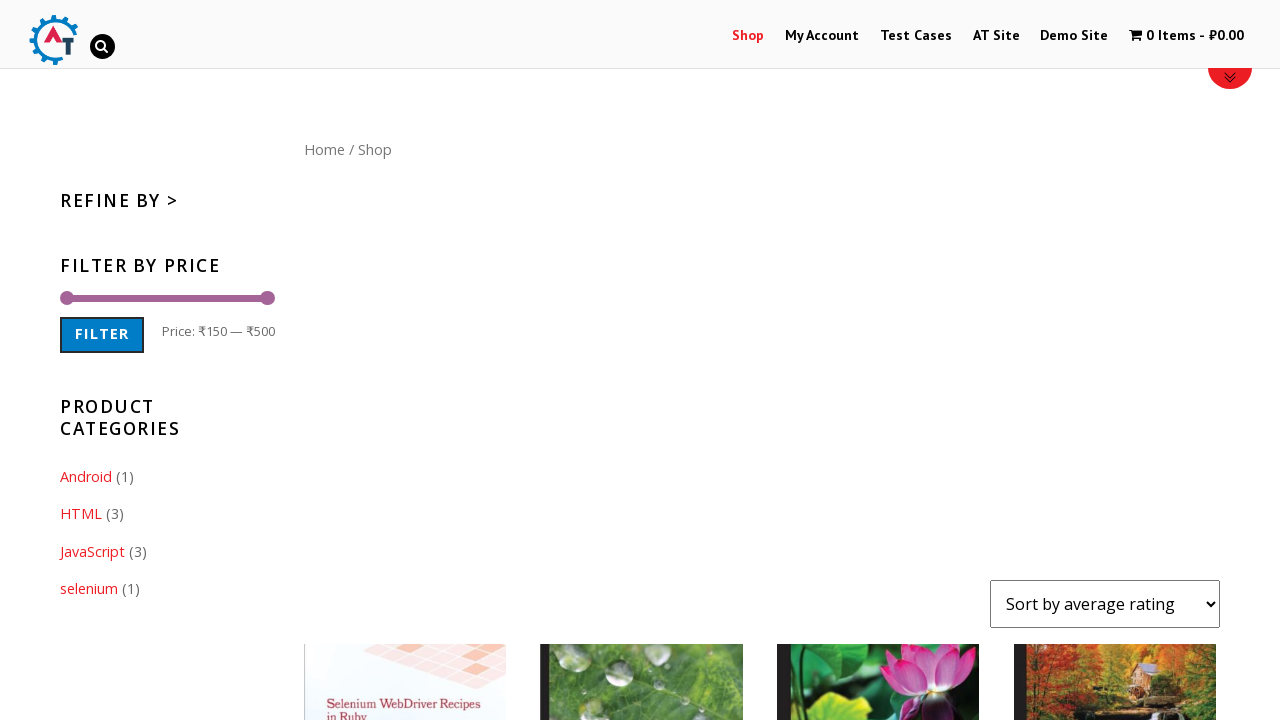

Clicked on the first product image in sorted list at (405, 619) on xpath=//*[@id="content"]/ul/li[1]/a[1]/img
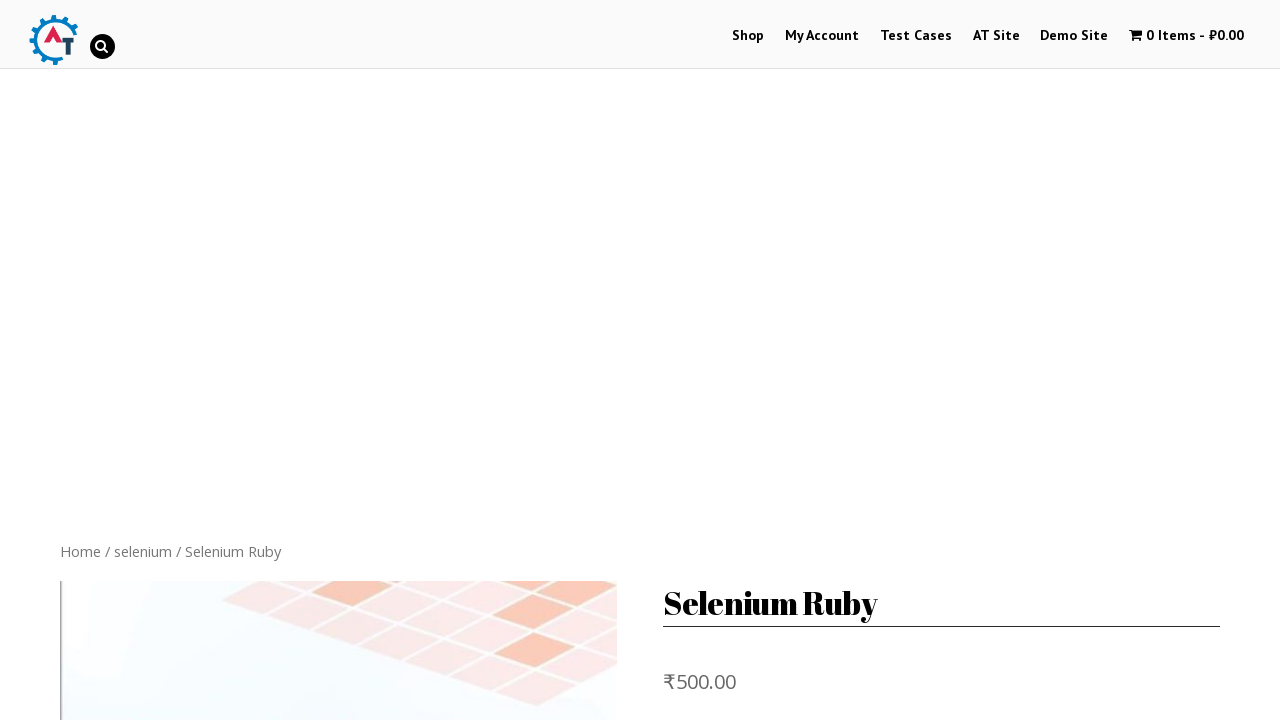

Waited 2 seconds for product page to load
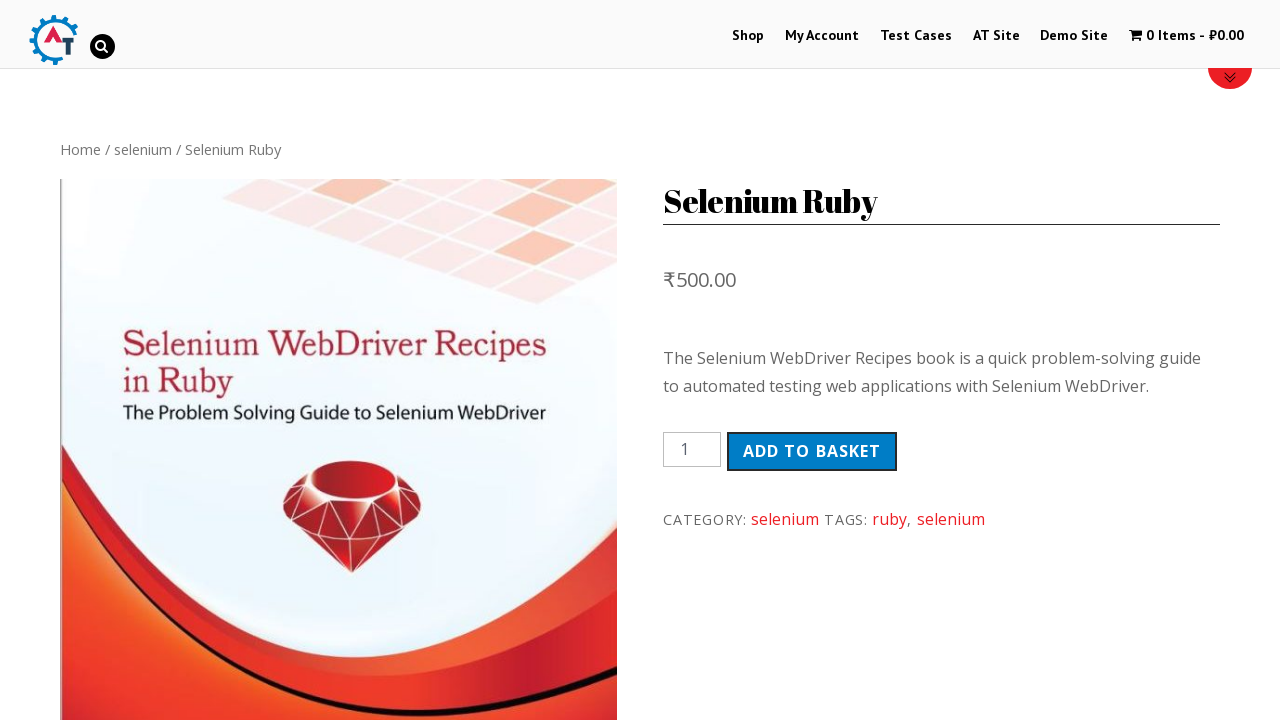

Verified product page loaded with product title visible
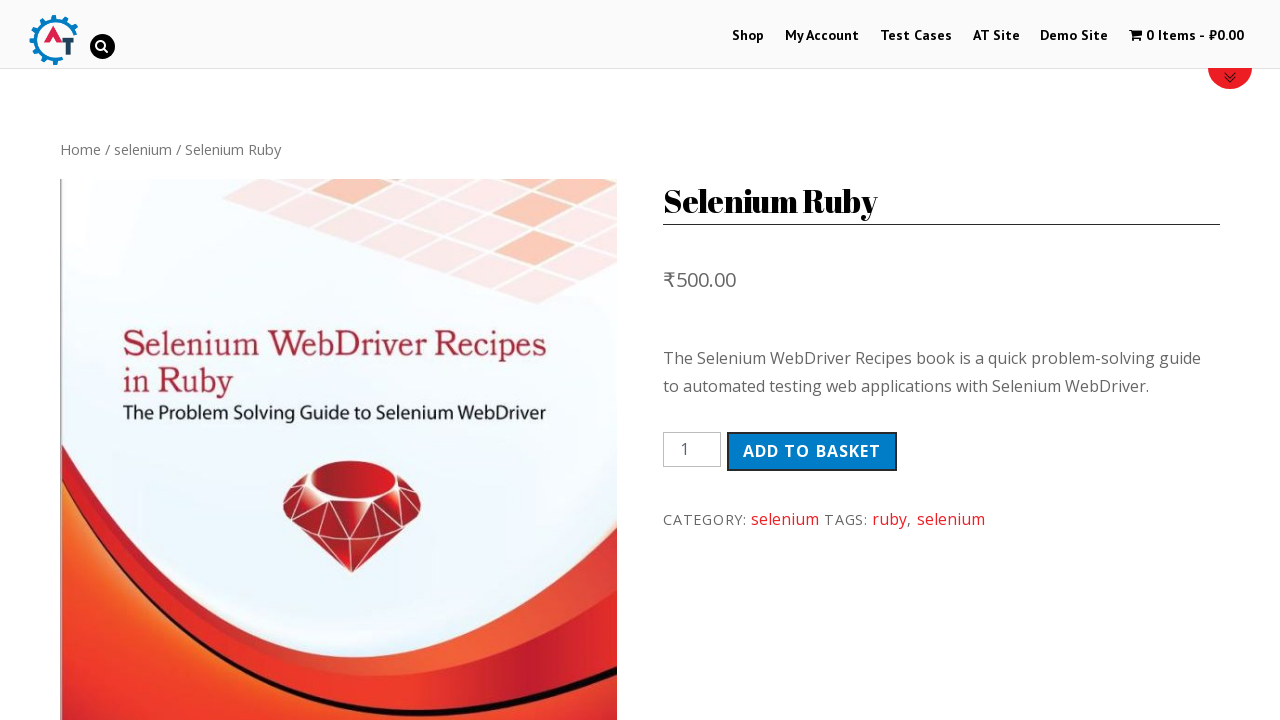

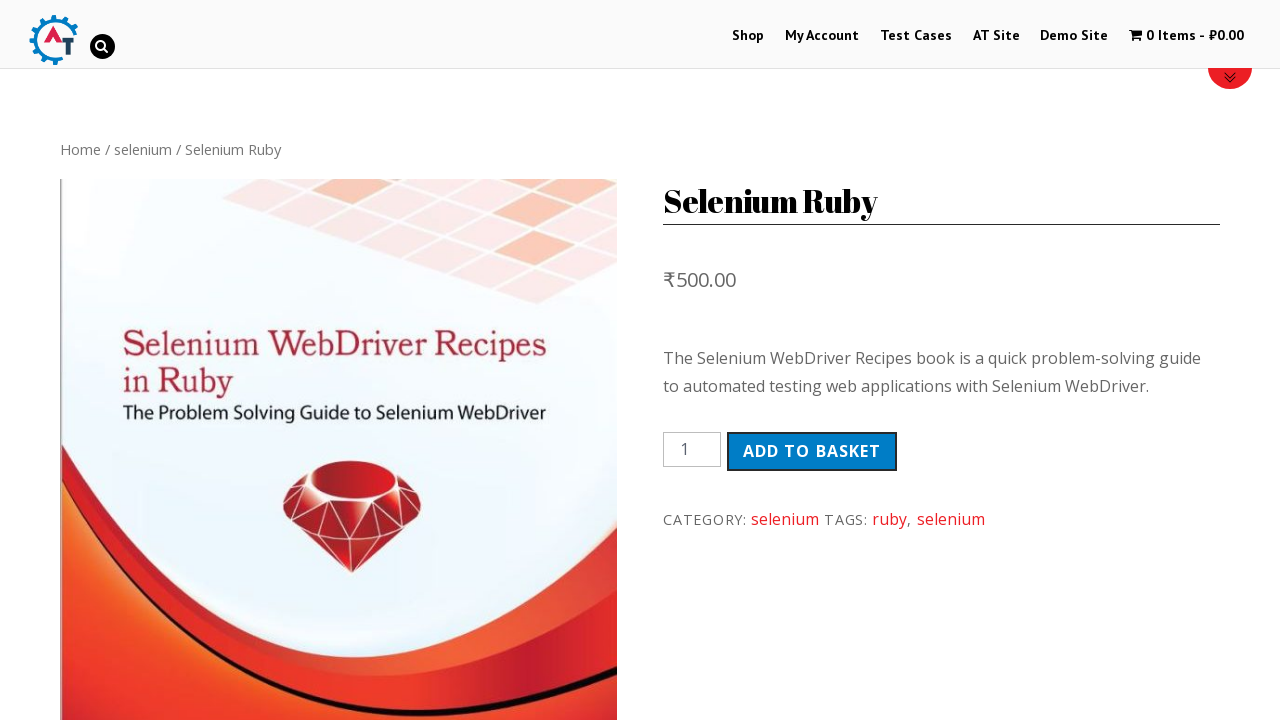